Tests opening a new tab and switching between browser windows/tabs

Starting URL: https://formy-project.herokuapp.com/switch-window

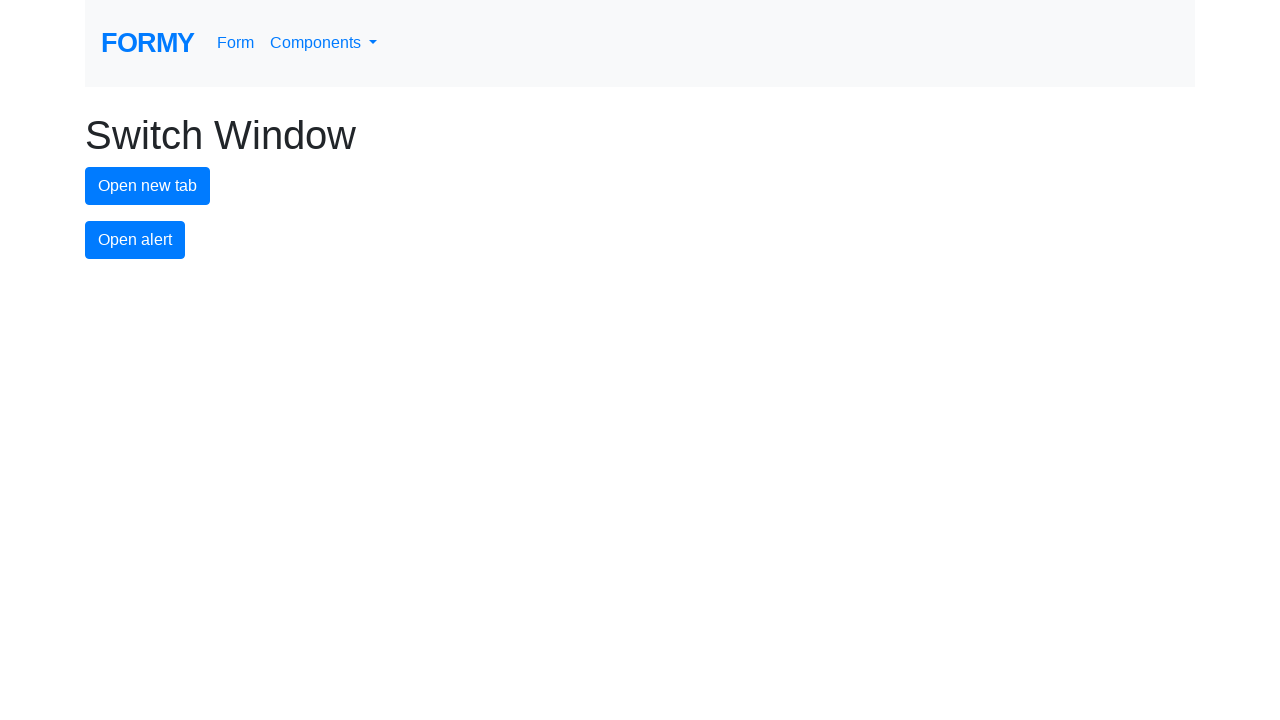

Clicked new tab button to open a new window/tab at (148, 186) on #new-tab-button
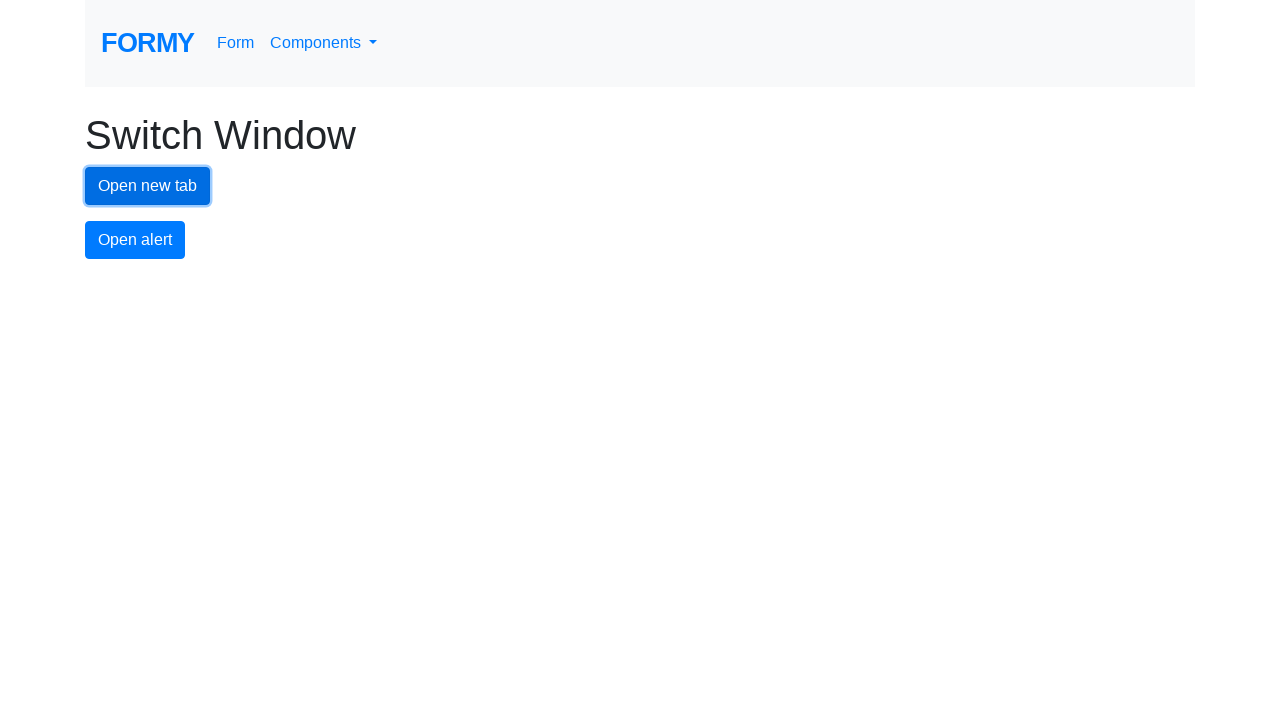

Retrieved reference to the newly opened page/tab
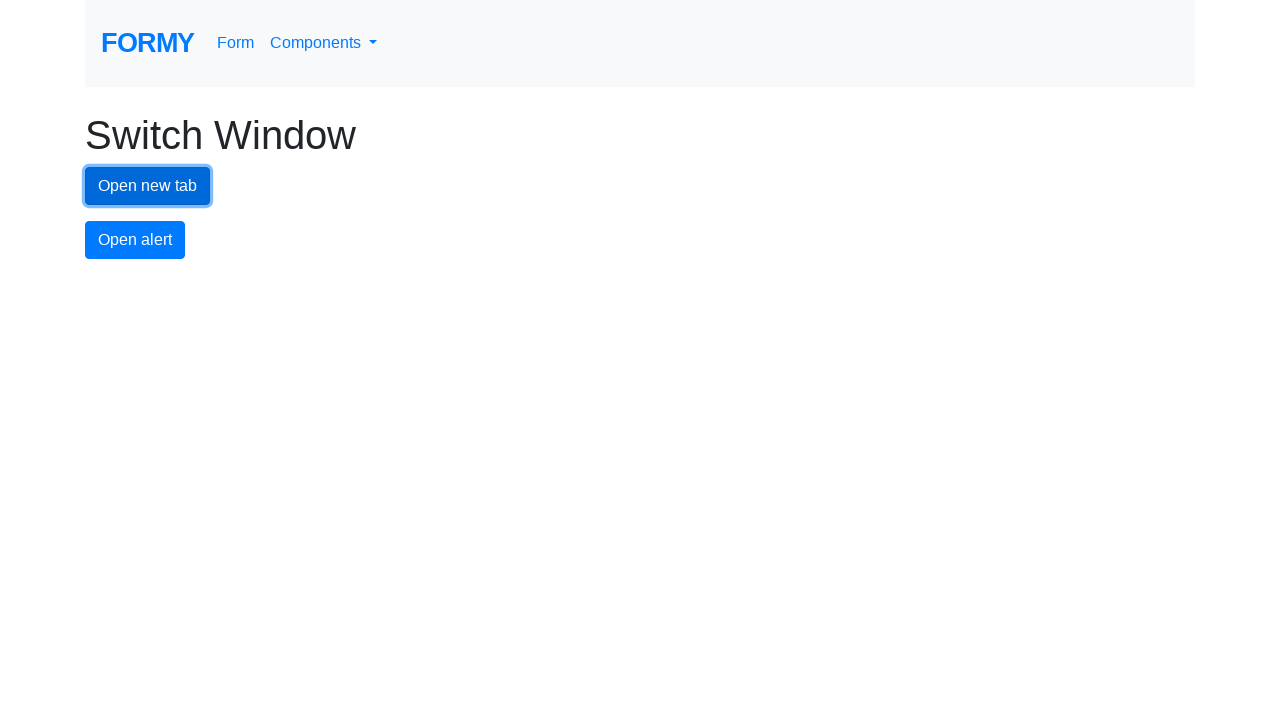

Verified new page object is not None
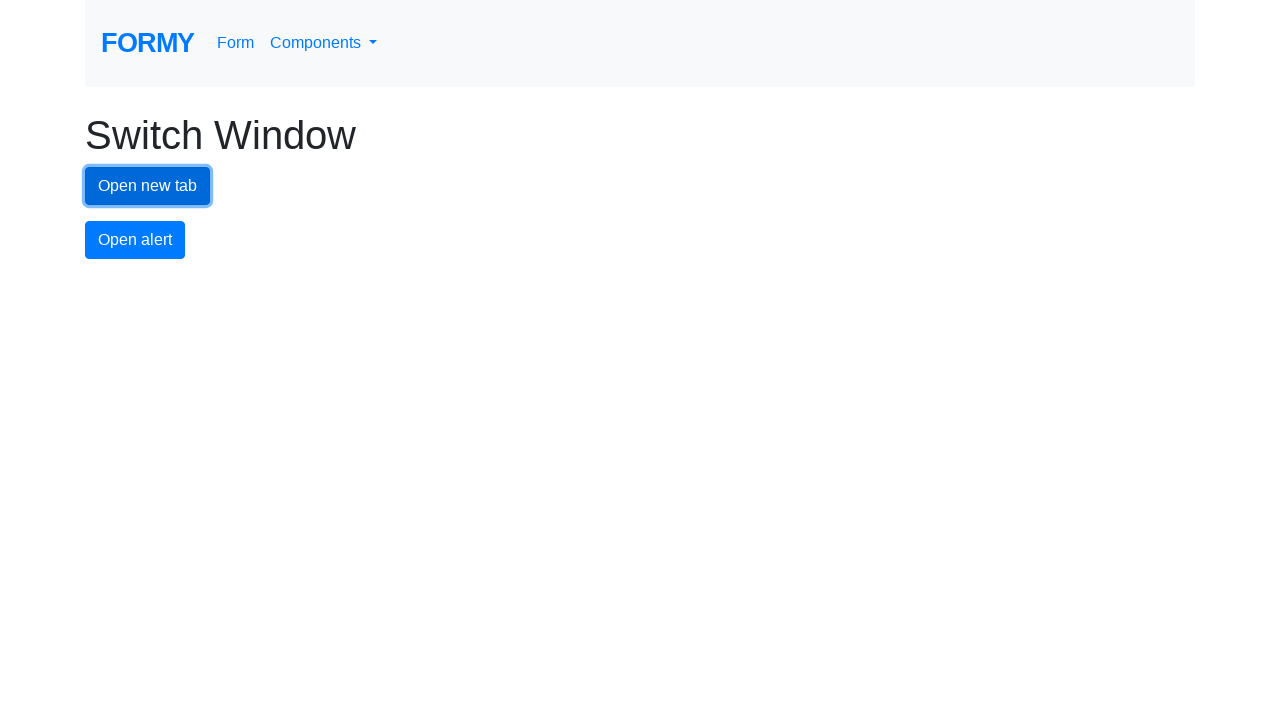

Closed the newly opened tab/window
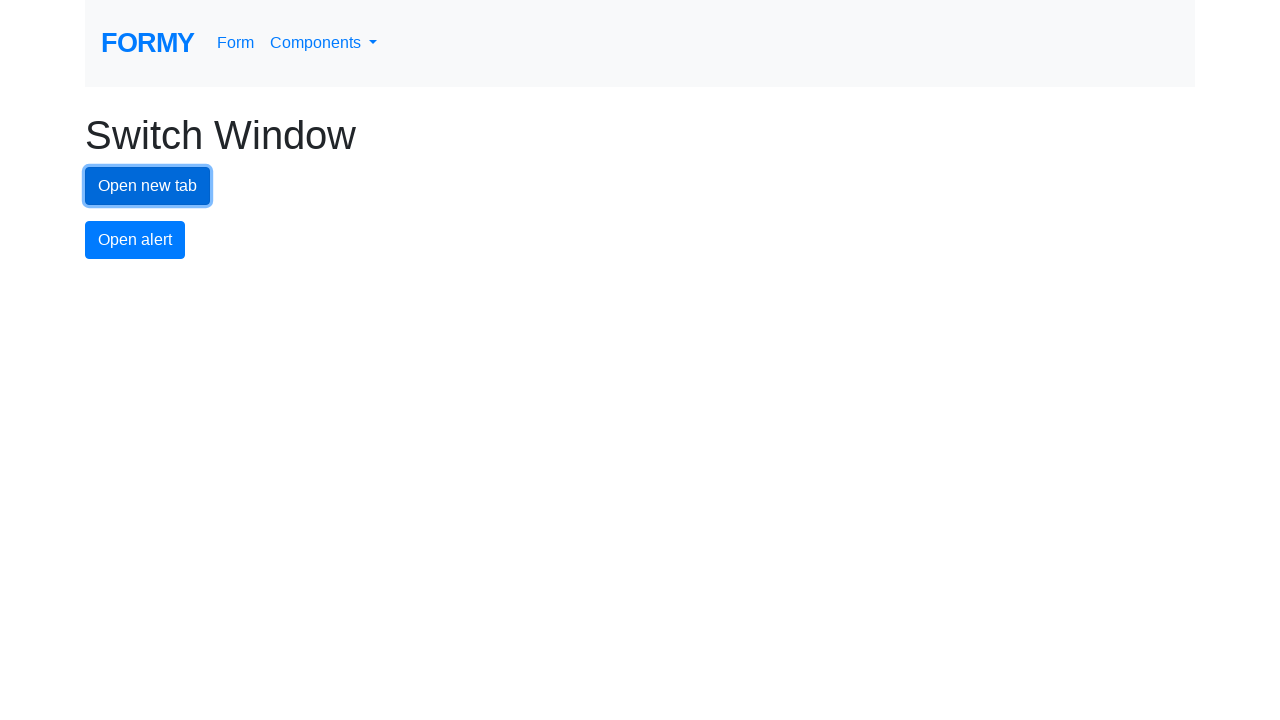

Verified original page is still accessible and new tab button is visible
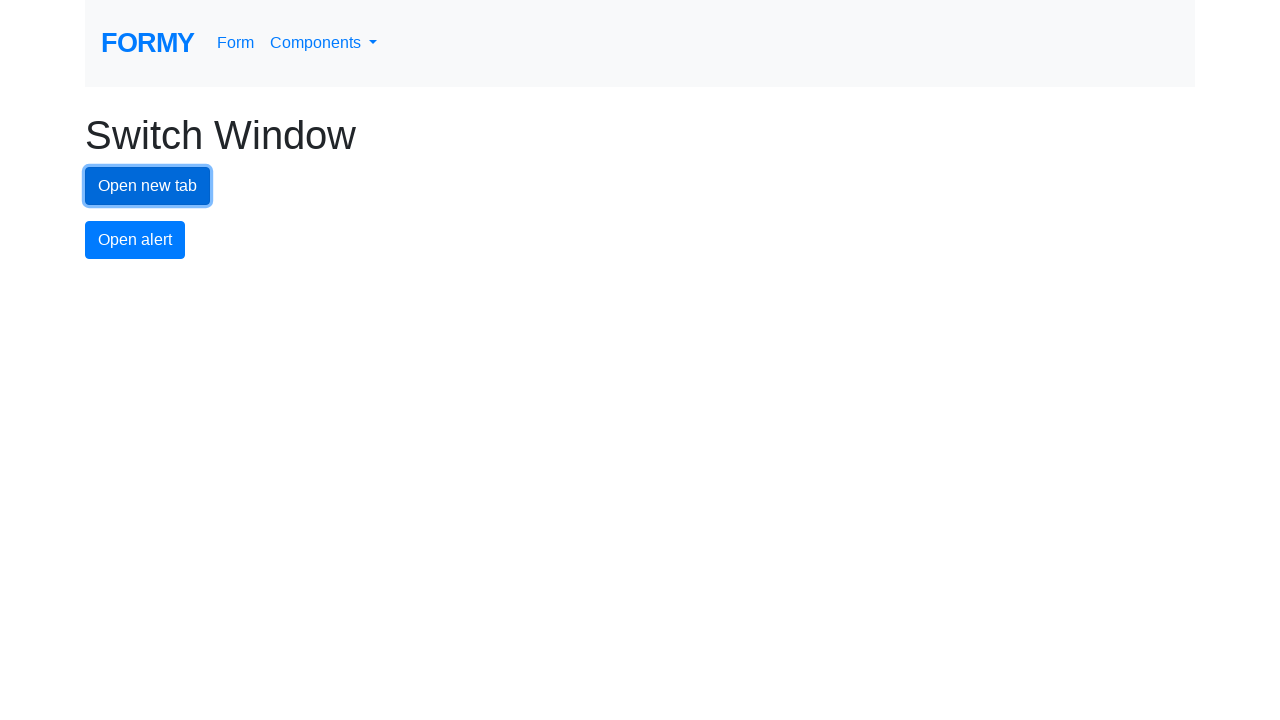

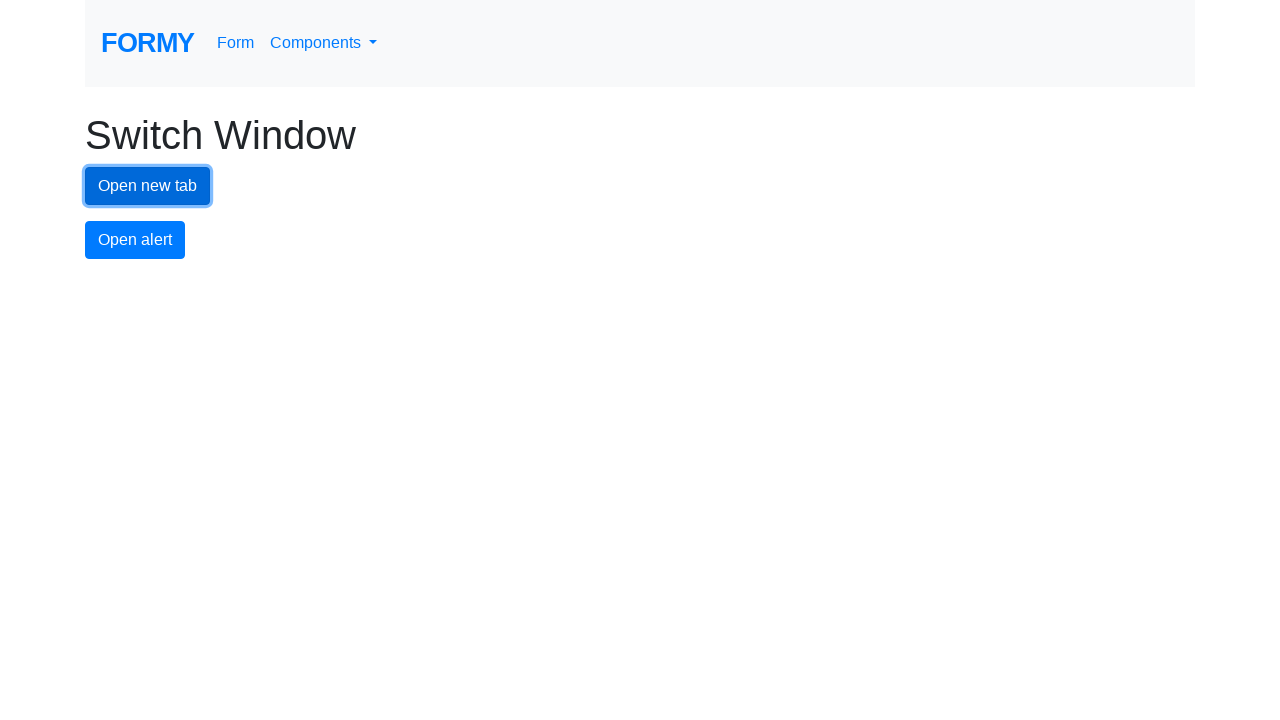